Tests the random.org password generator by configuring the number of passwords (50) and length (18), then submitting the form to generate passwords.

Starting URL: https://www.random.org/passwords/

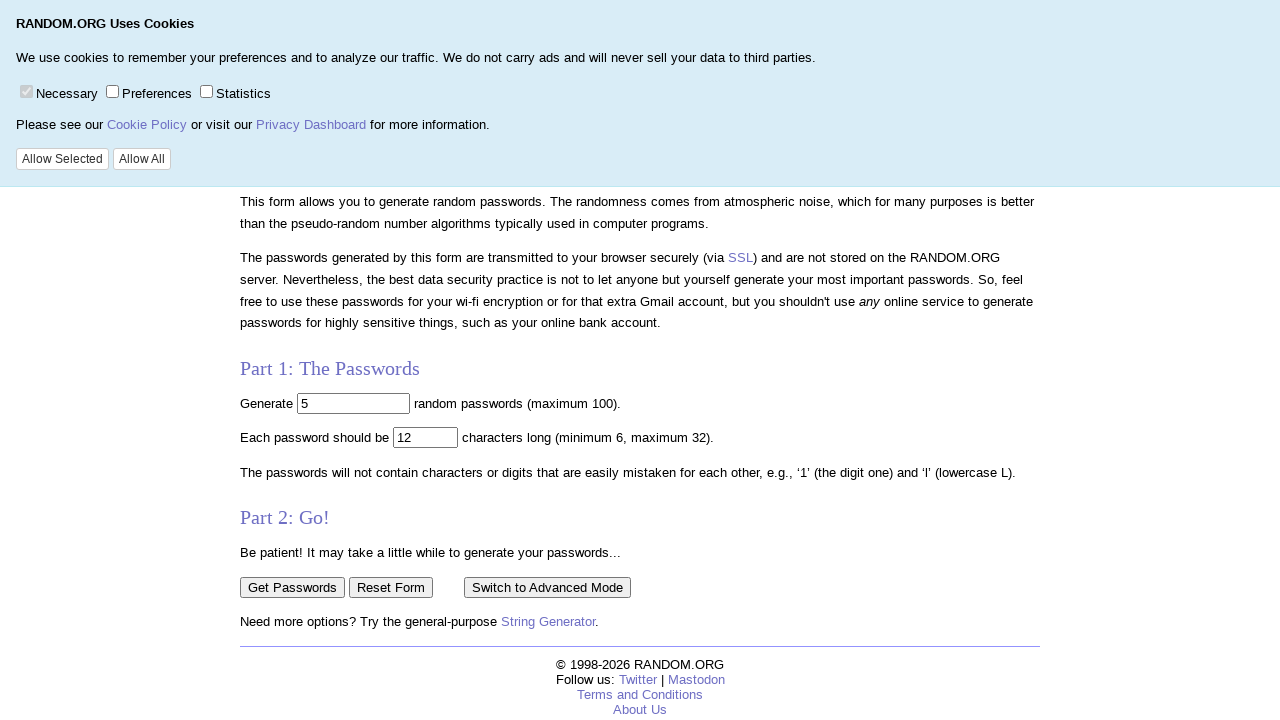

Cleared the number of passwords field on input[name='num']
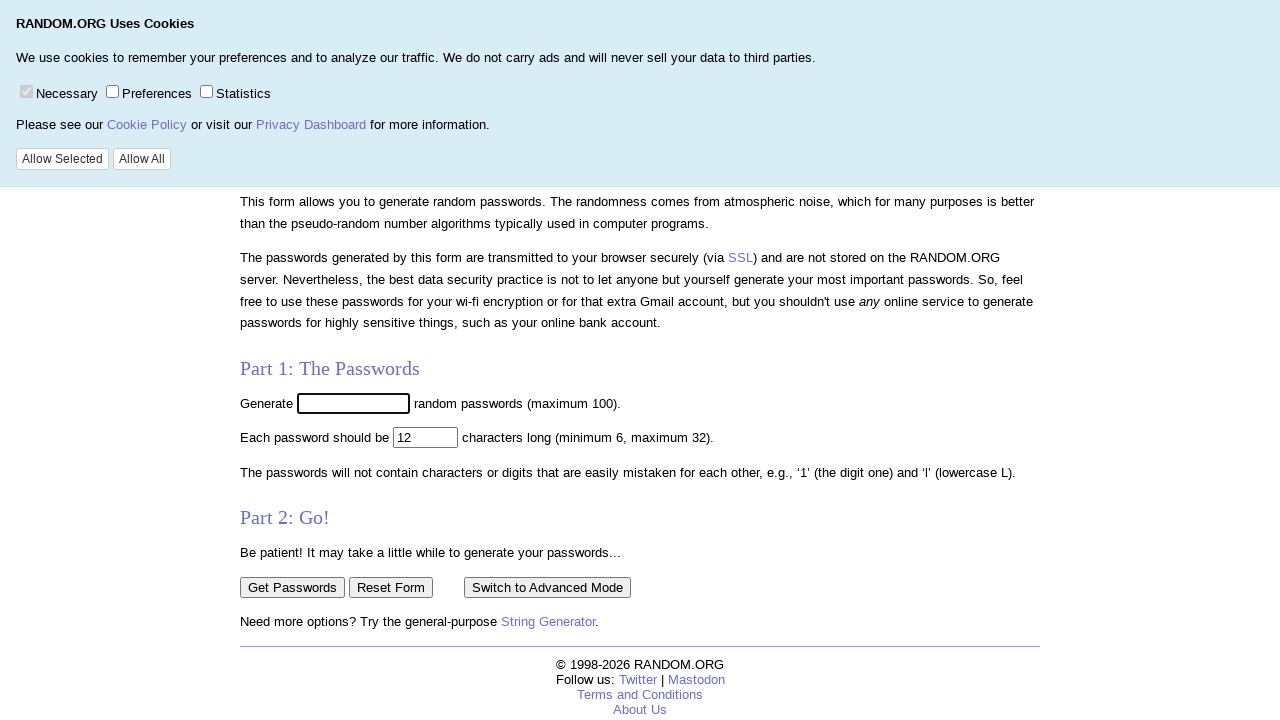

Filled number of passwords field with 50 on input[name='num']
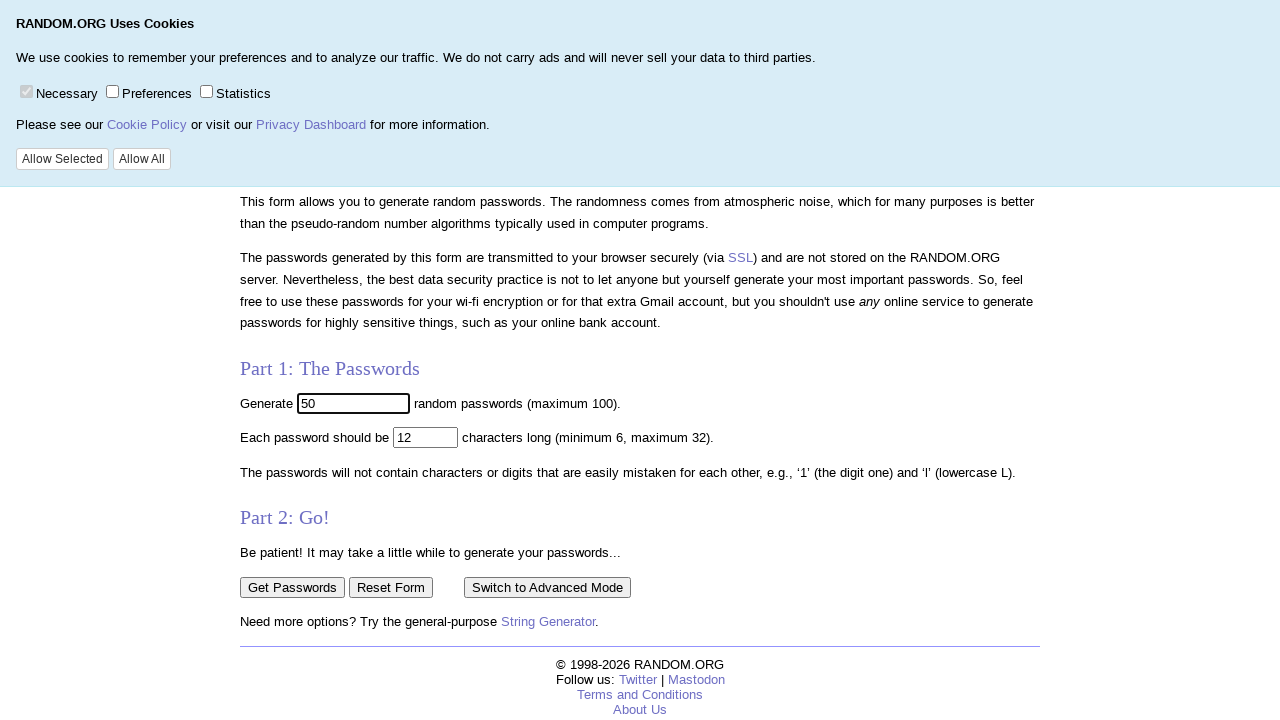

Cleared the password length field on input[name='len']
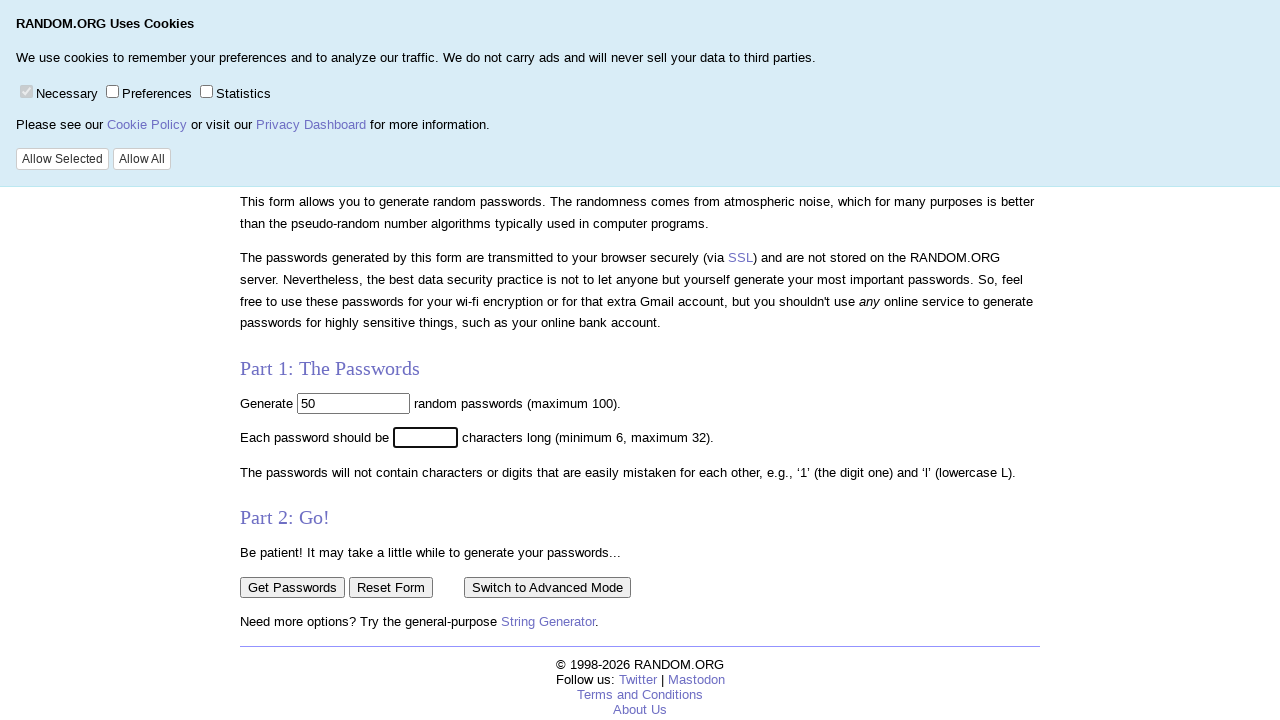

Filled password length field with 18 on input[name='len']
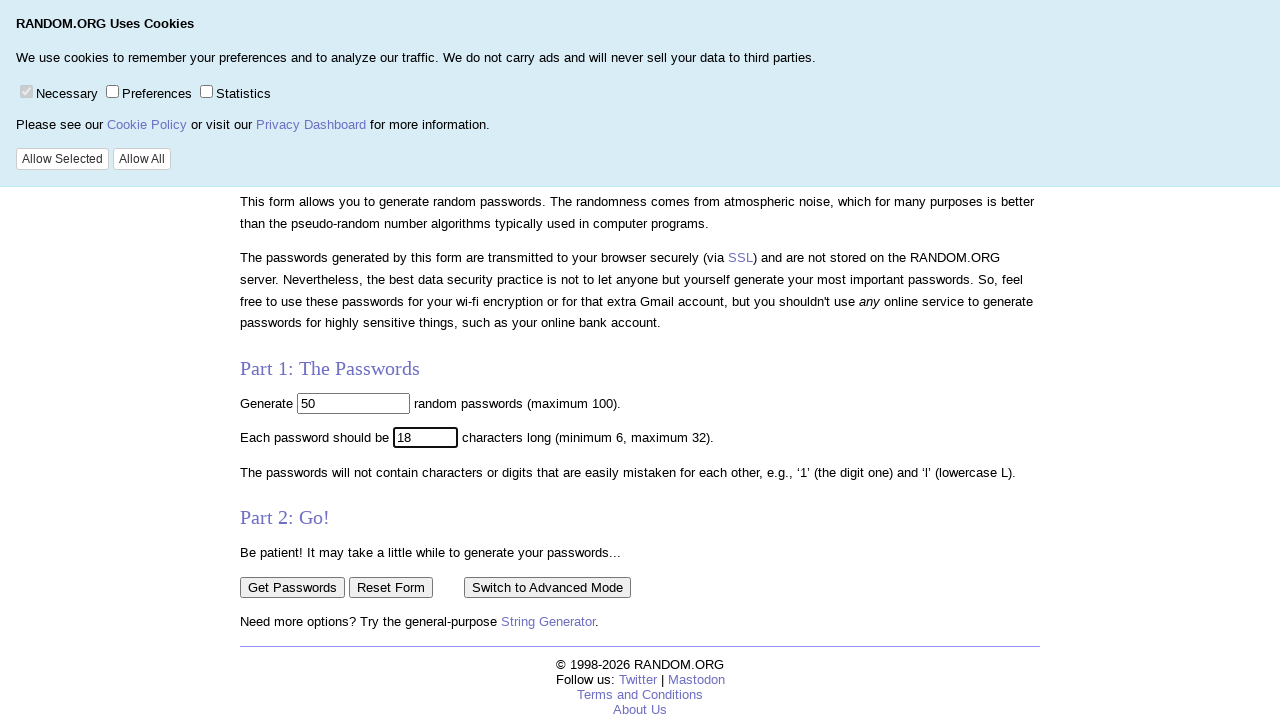

Clicked the 'Get Passwords' button to submit the form at (292, 587) on input[value='Get Passwords']
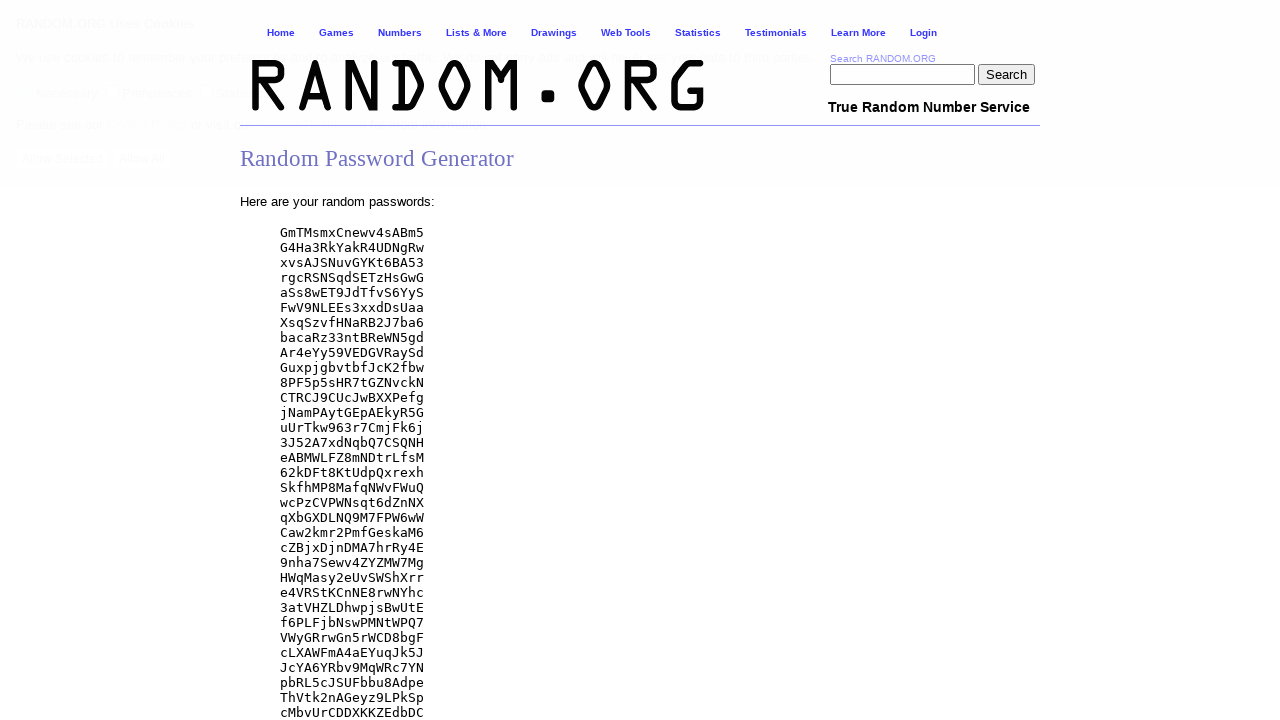

Password generation results loaded successfully
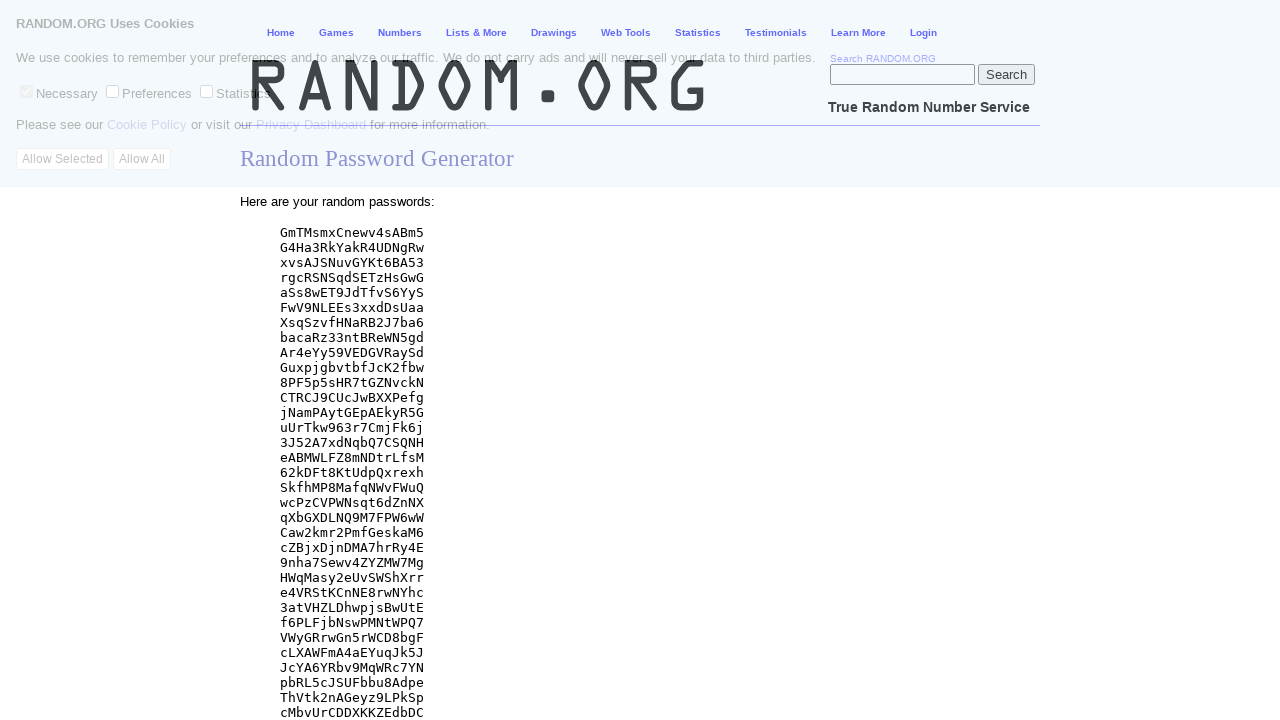

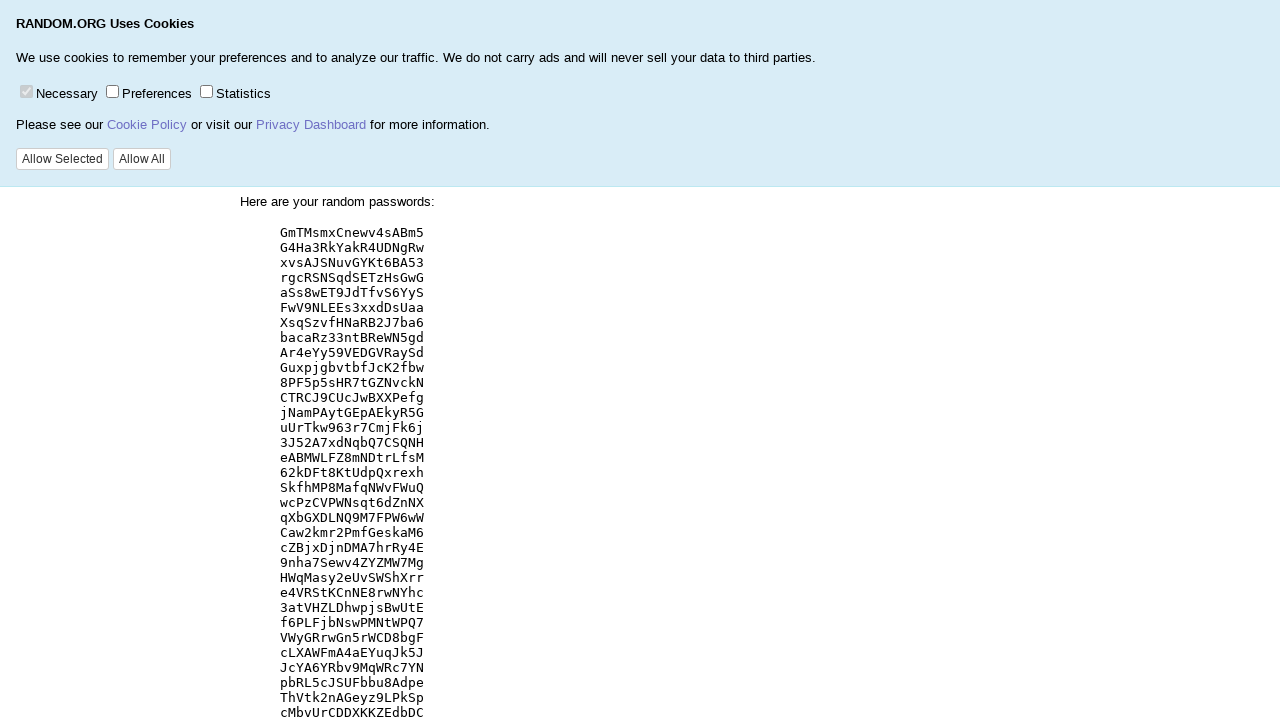